Navigates to the W3Schools Python dictionaries tutorial page and waits for the page content to load.

Starting URL: https://www.w3schools.com/python/python_dictionaries.asp

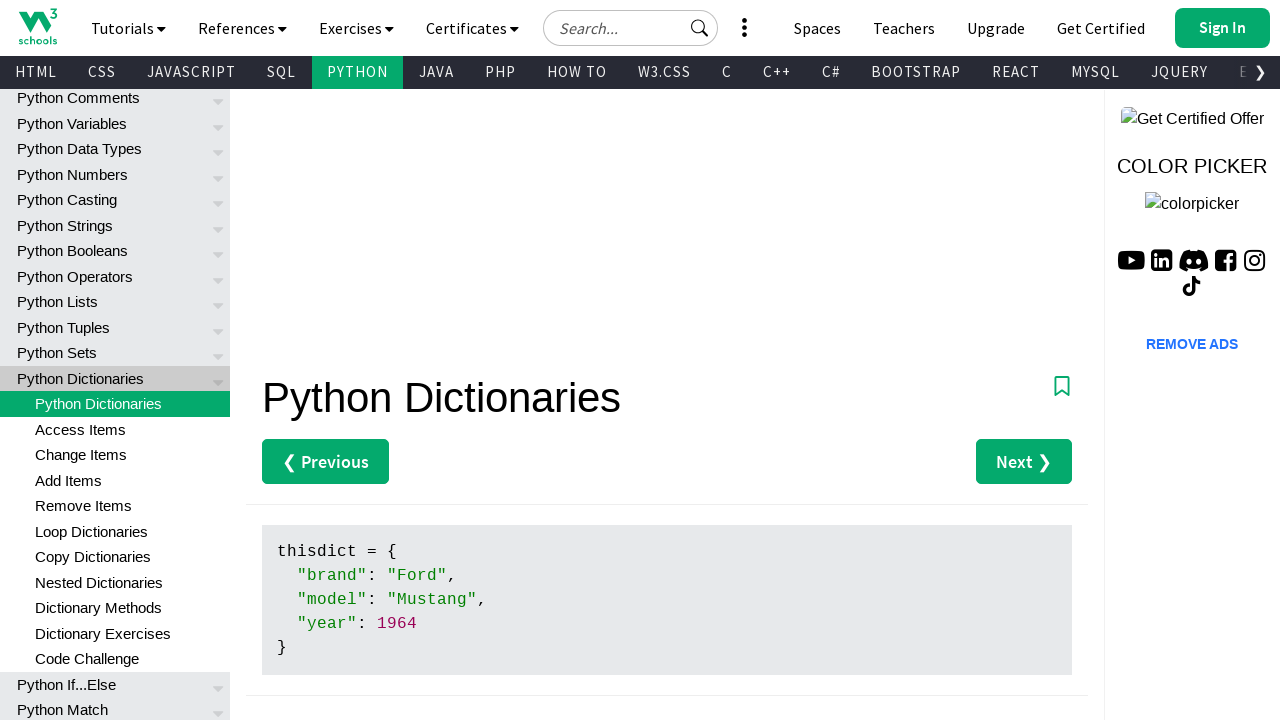

Navigated to W3Schools Python dictionaries tutorial page
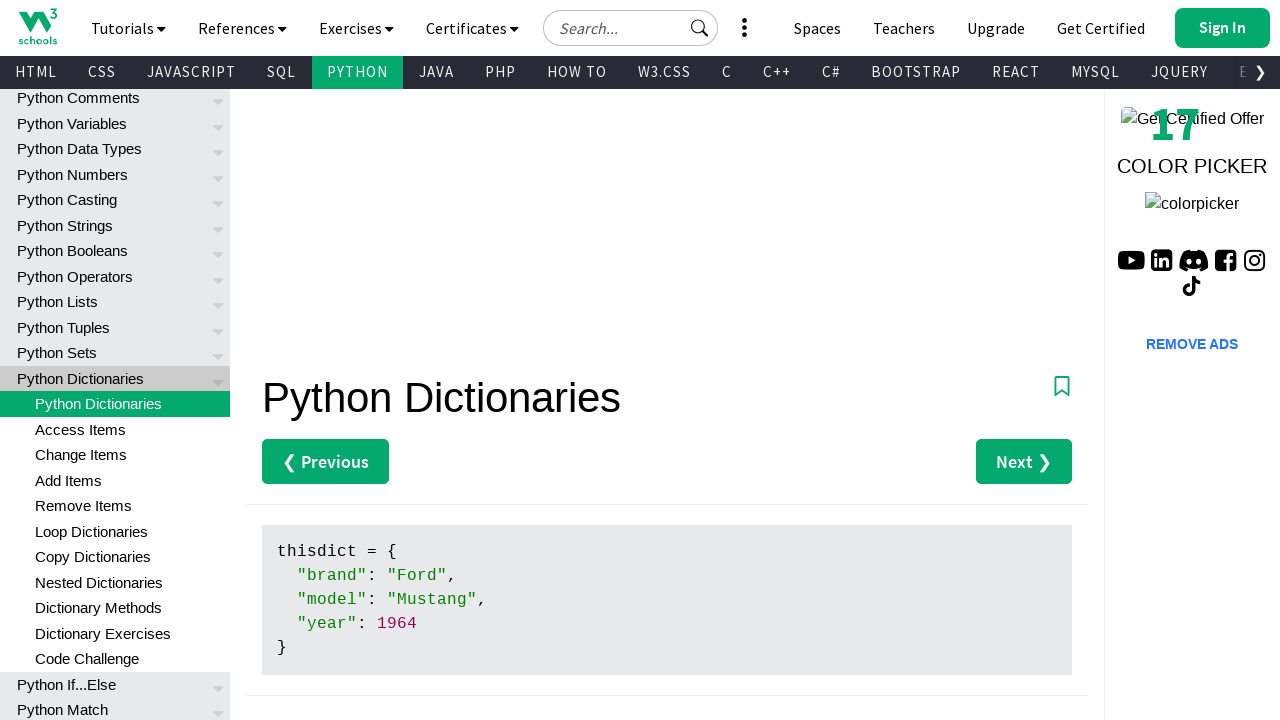

Main content area loaded on the page
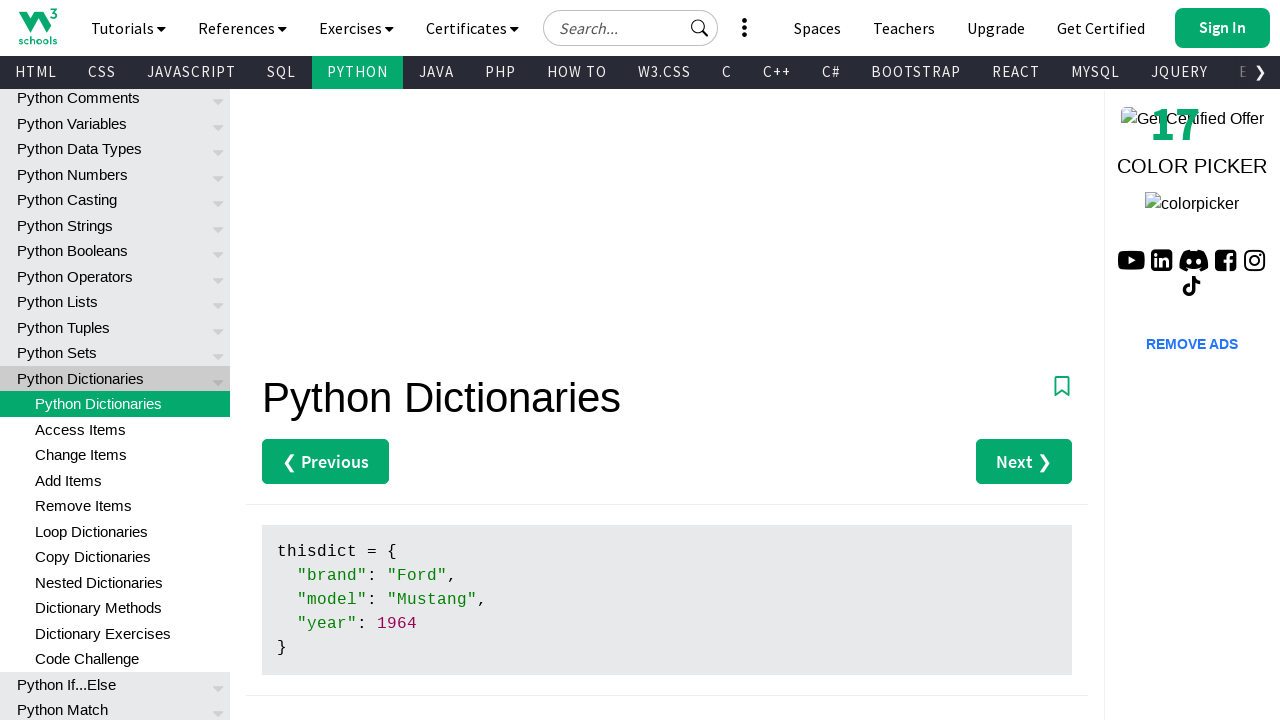

Page heading (h1) loaded successfully
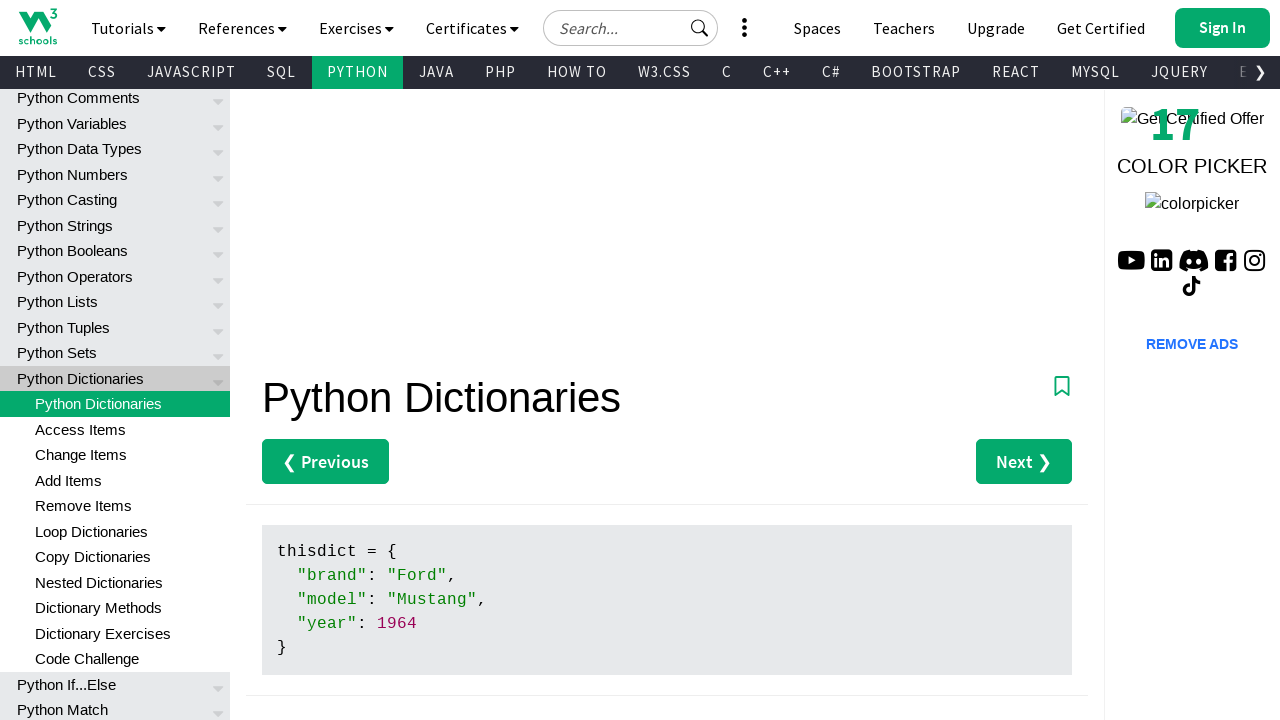

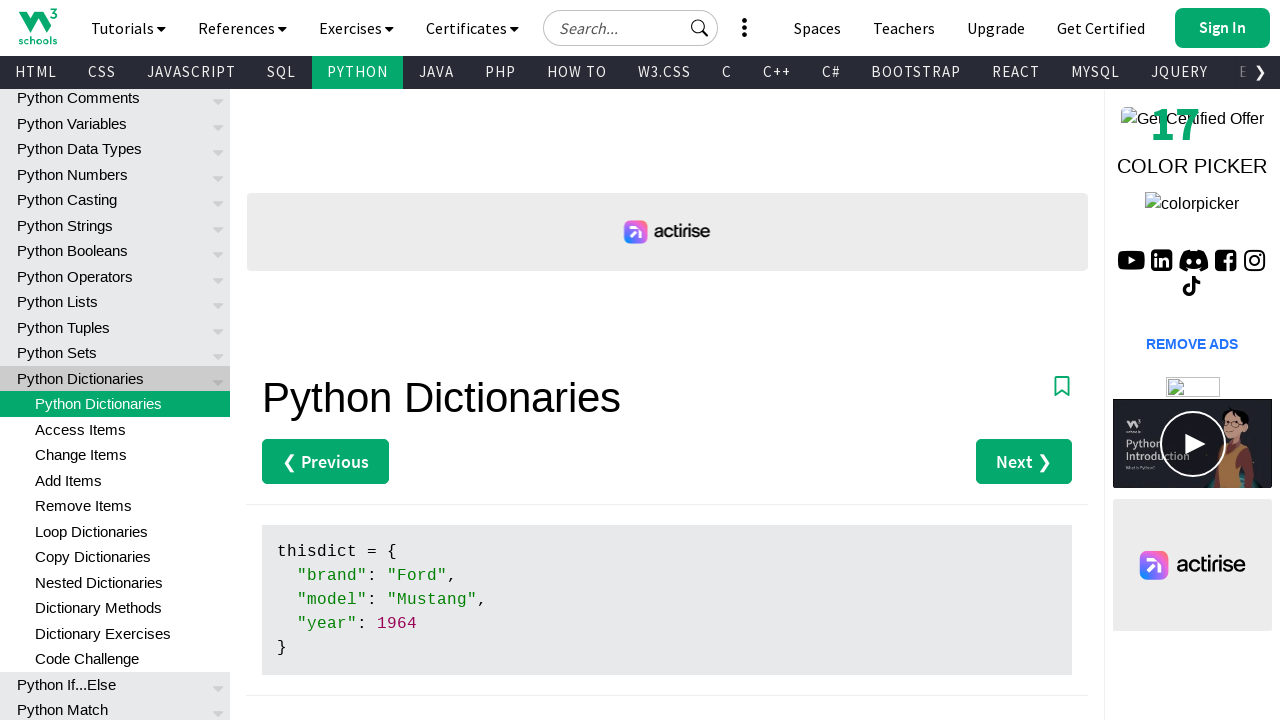